Waits for a progress bar to complete by monitoring the status element until it displays "Stopped"

Starting URL: https://testpages.herokuapp.com/styled/progress-bars-sync.html

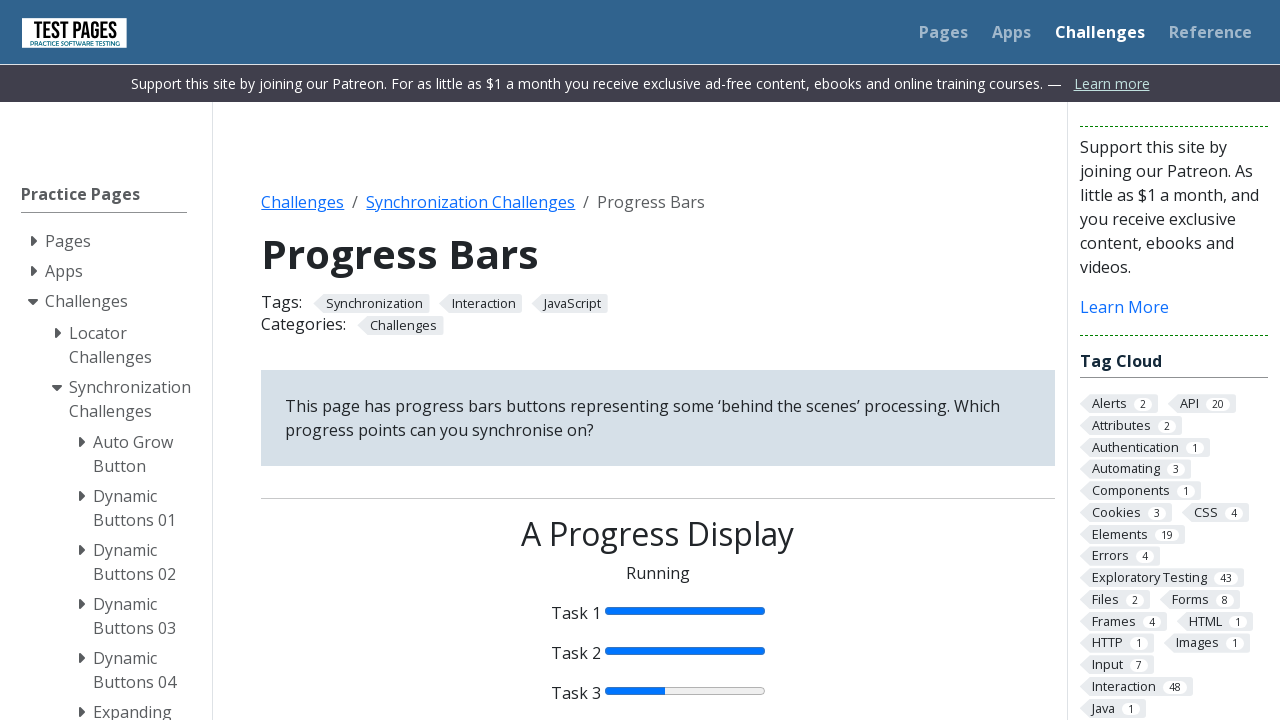

Navigated to progress bars sync test page
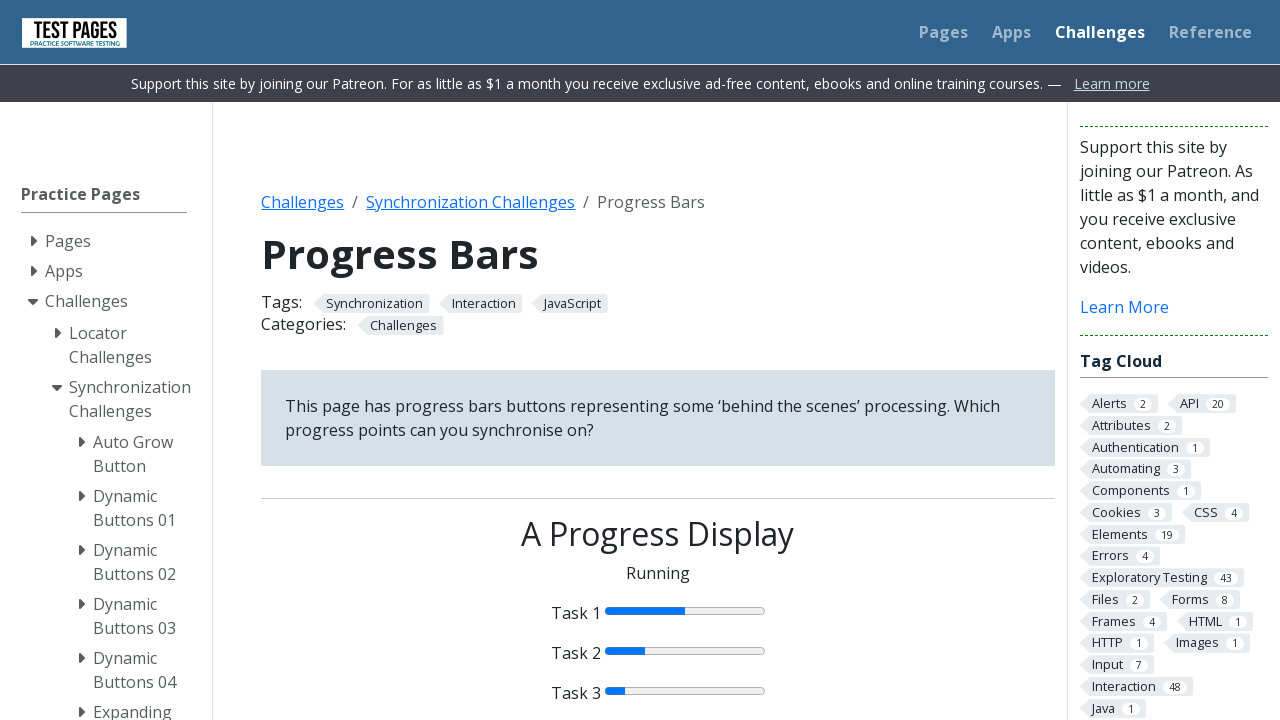

Waited for progress bar to complete - status element now displays 'Stopped'
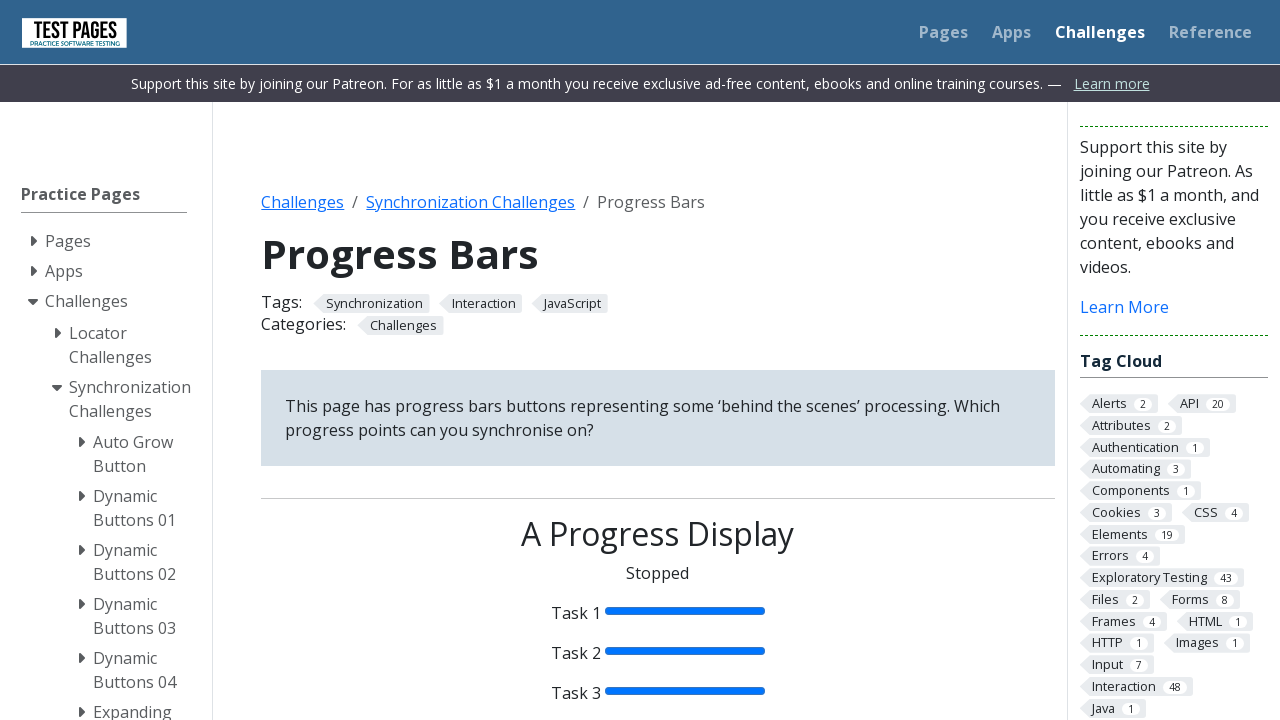

Retrieved status text: 'Stopped'
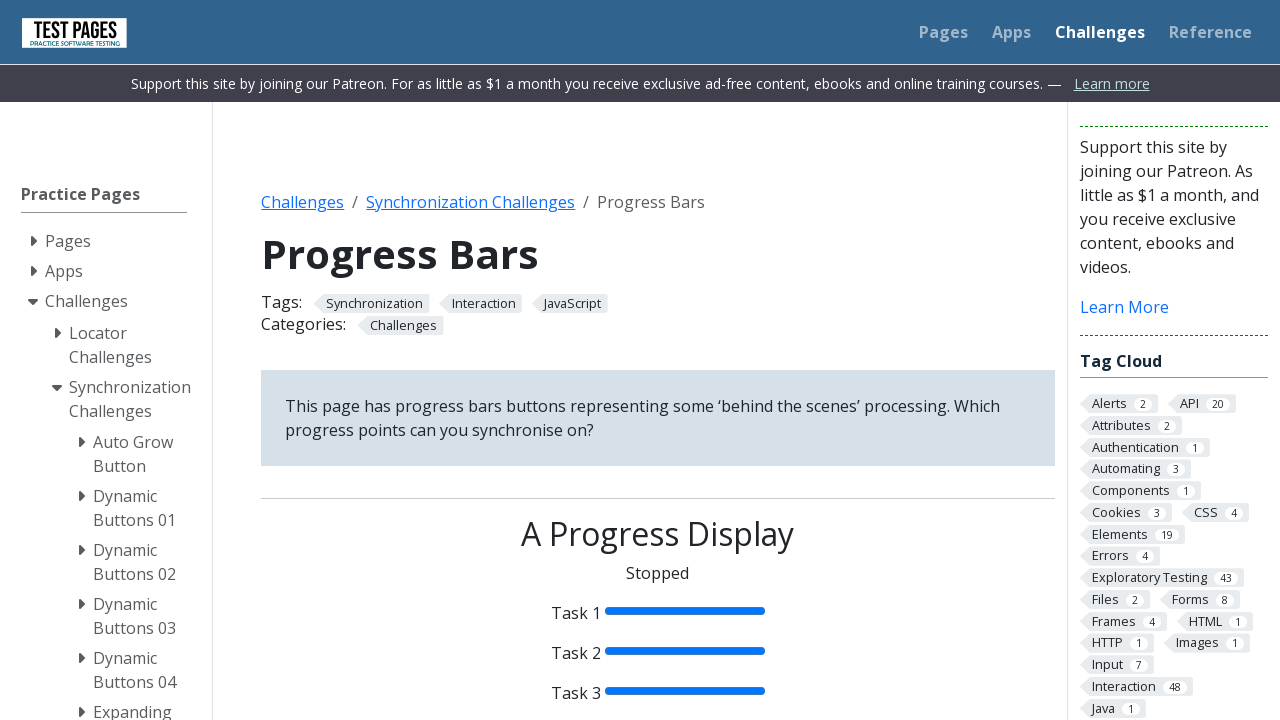

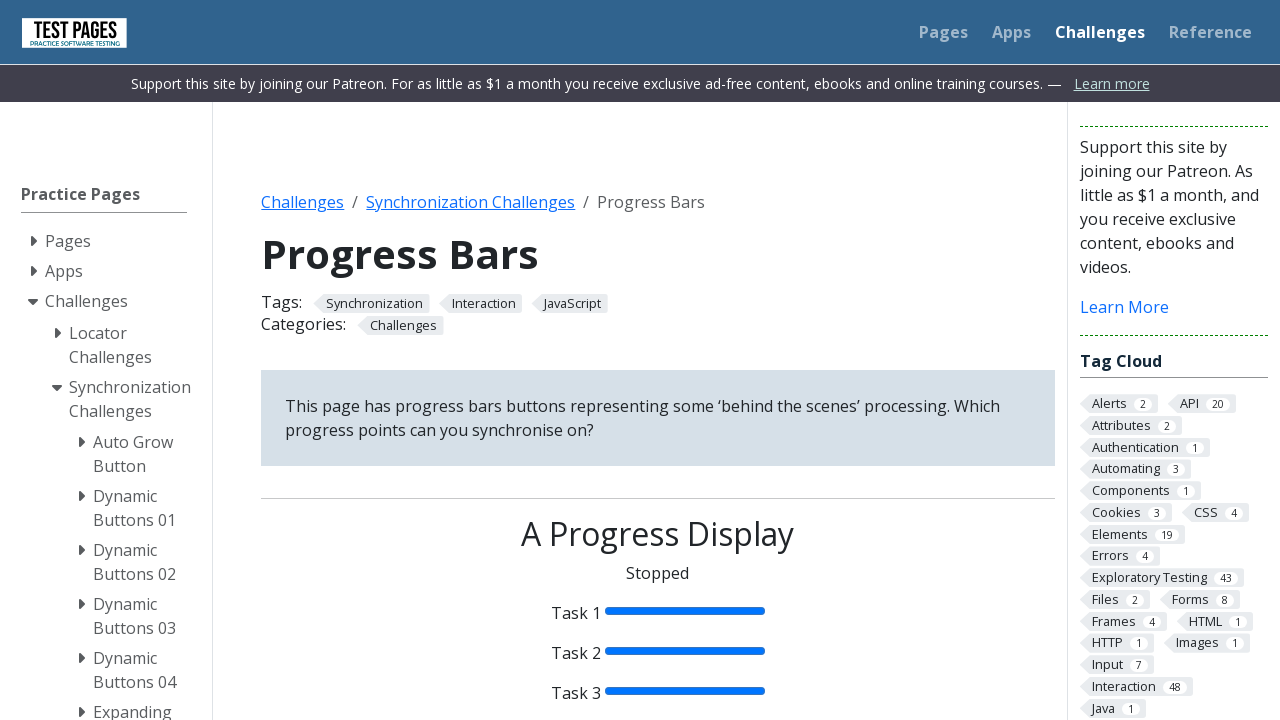